Tests navigation between different tabs in a pizza ordering application by clicking on the Pizza Generator, New Pizza, and Pizza Archive buttons

Starting URL: https://main.d3ljwfp72dyhph.amplifyapp.com/

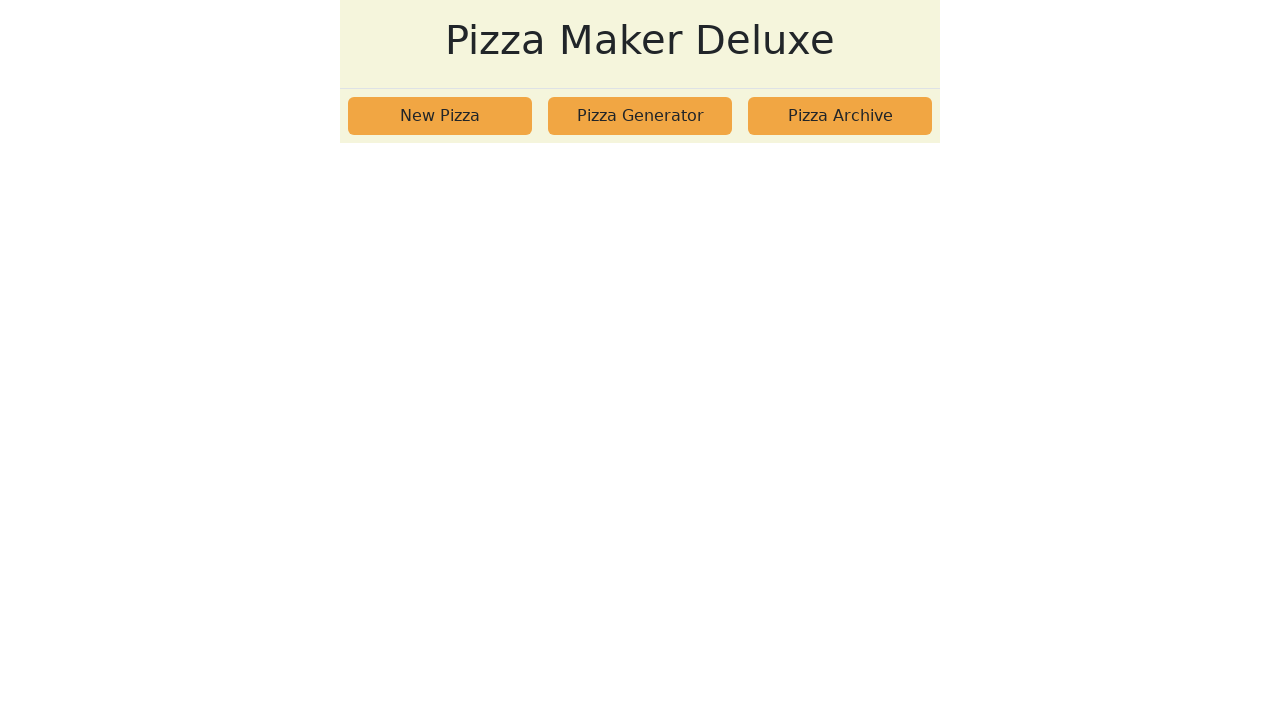

Navigated to pizza ordering application landing page
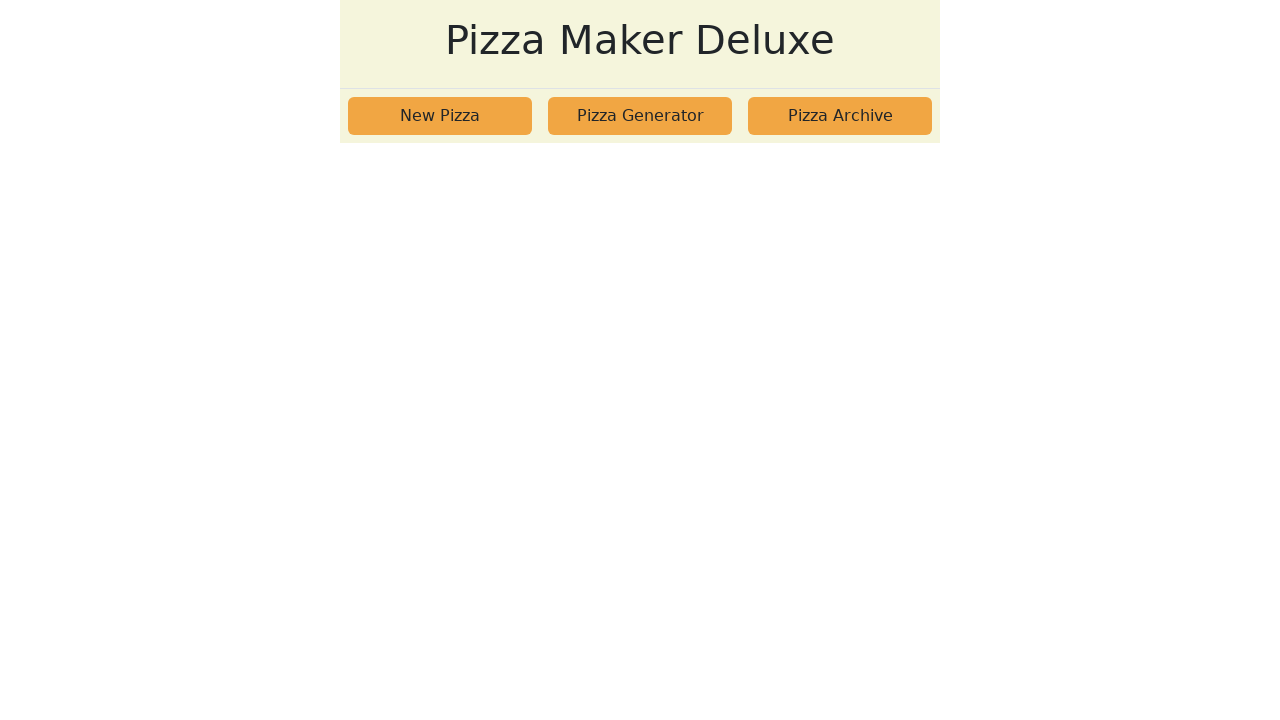

Clicked Pizza Generator tab at (640, 116) on xpath=//button[text()='Pizza Generator']
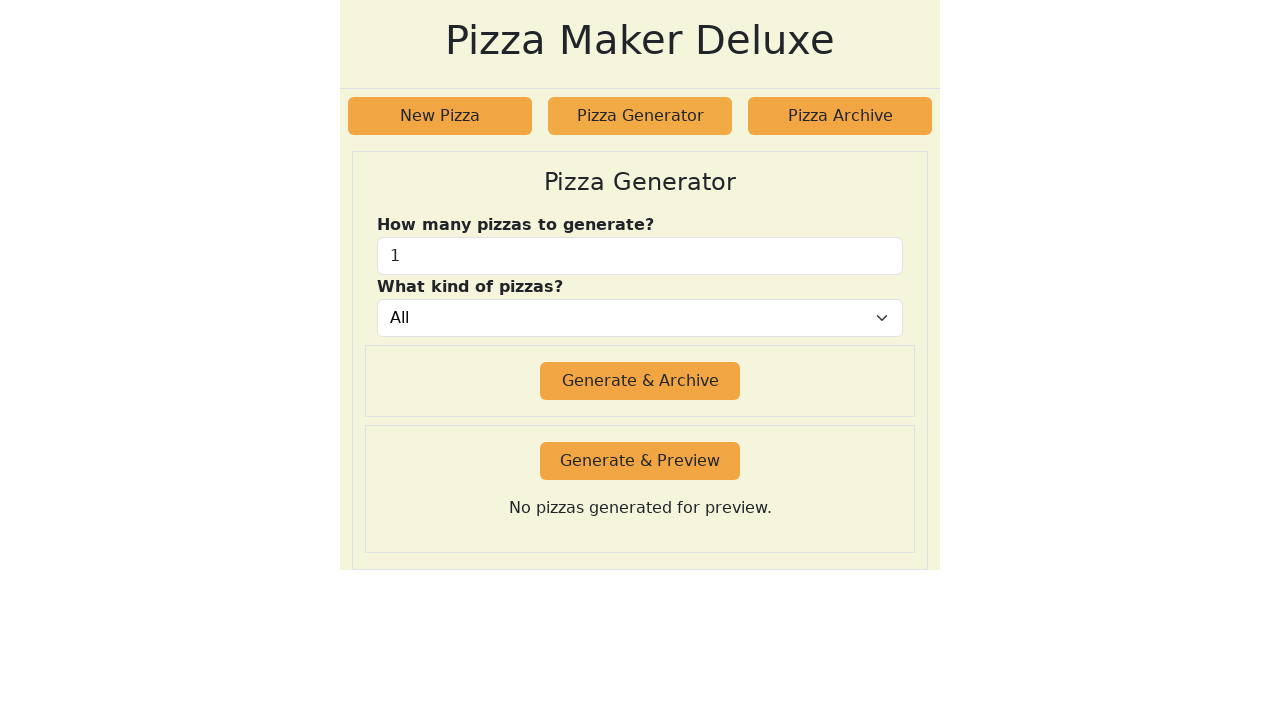

Clicked New Pizza tab at (440, 116) on xpath=//button[text()='New Pizza']
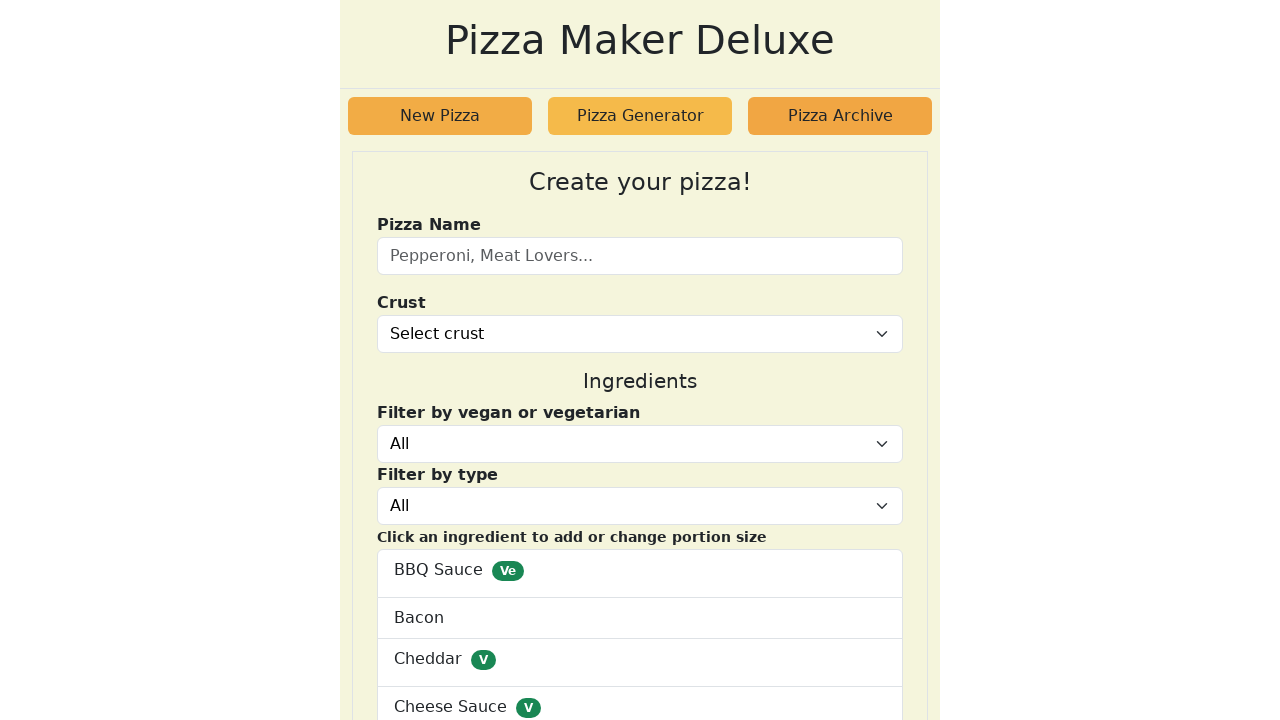

Clicked Pizza Archive tab at (840, 116) on xpath=//button[text()='Pizza Archive']
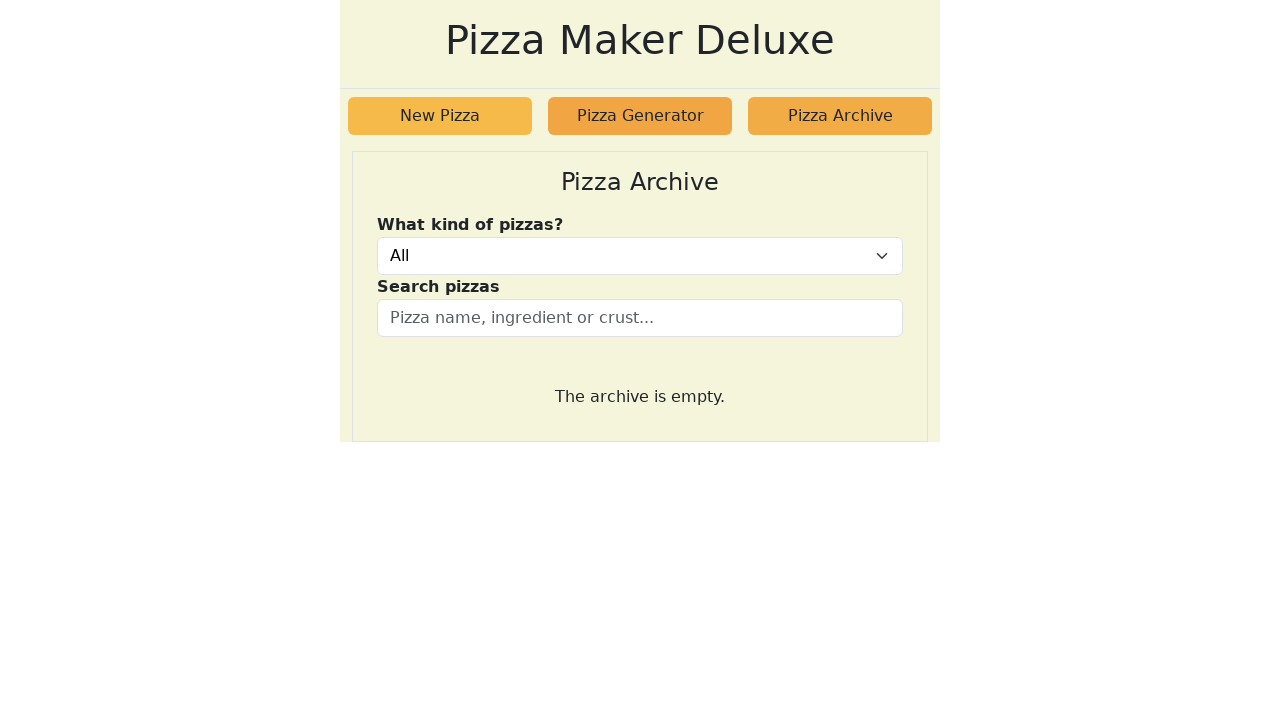

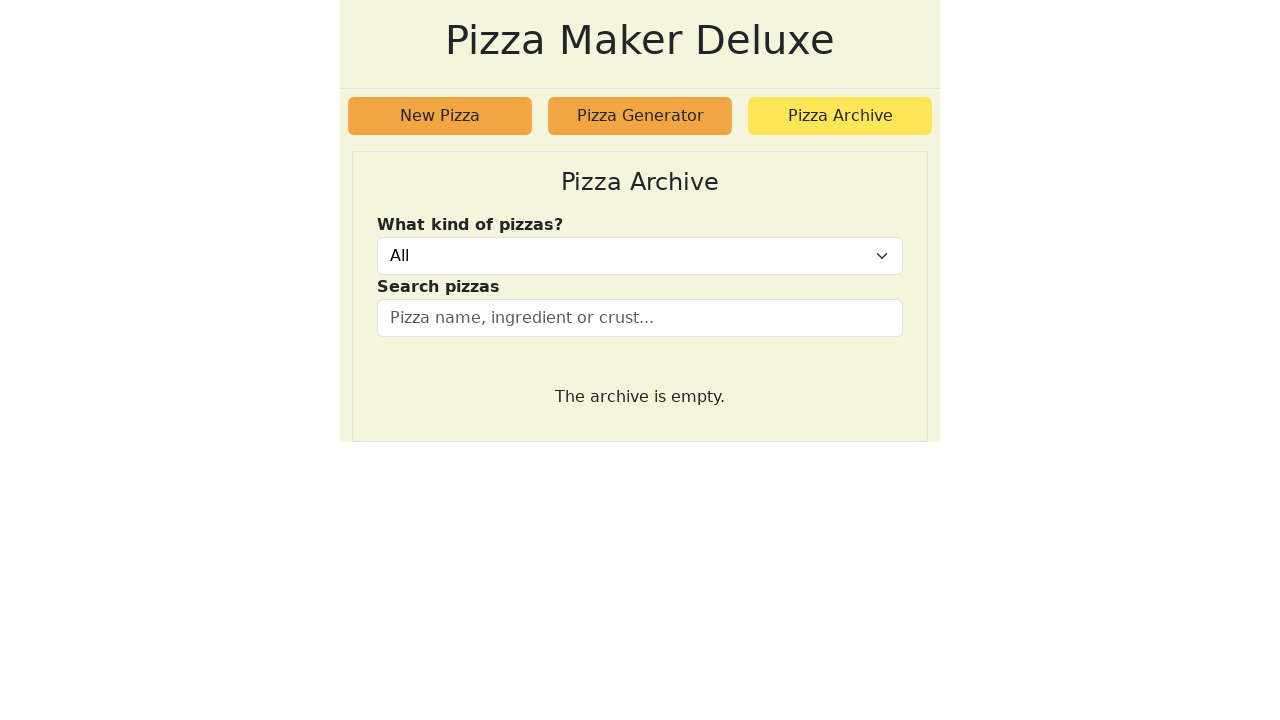